Demonstrates click-and-hold, move to target, then release mouse button action

Starting URL: https://crossbrowsertesting.github.io/drag-and-drop

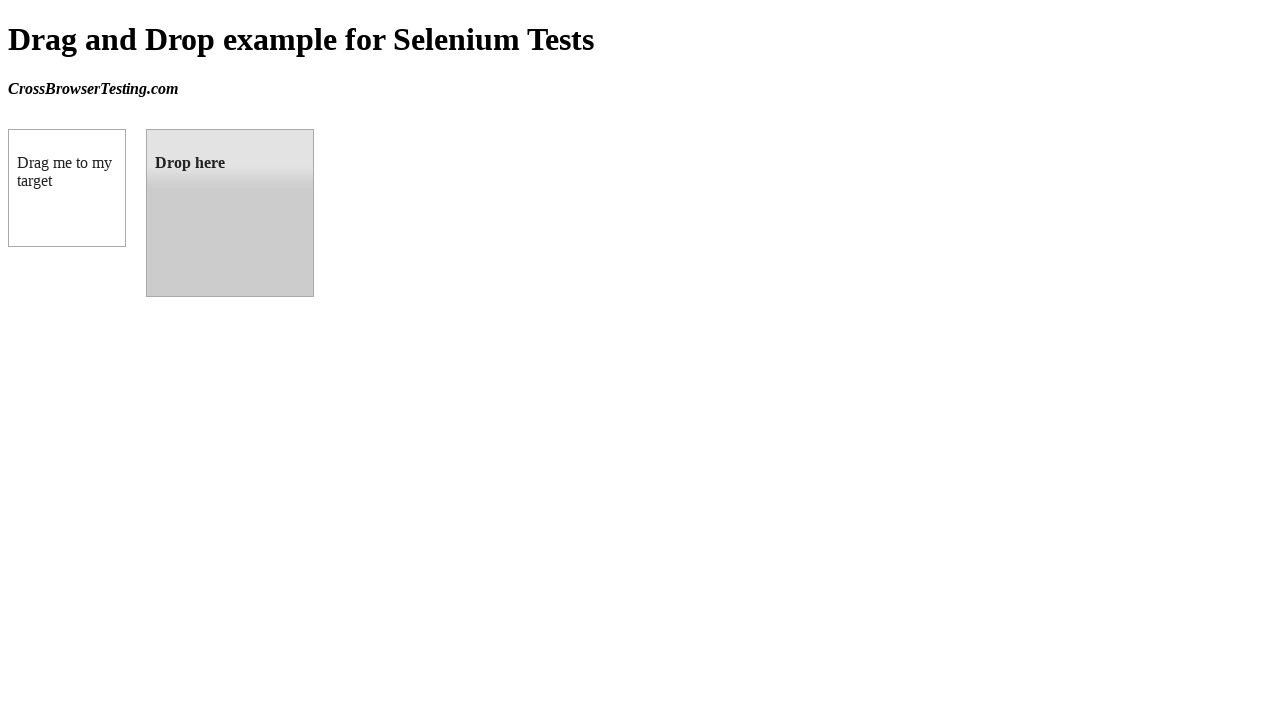

Located draggable source element
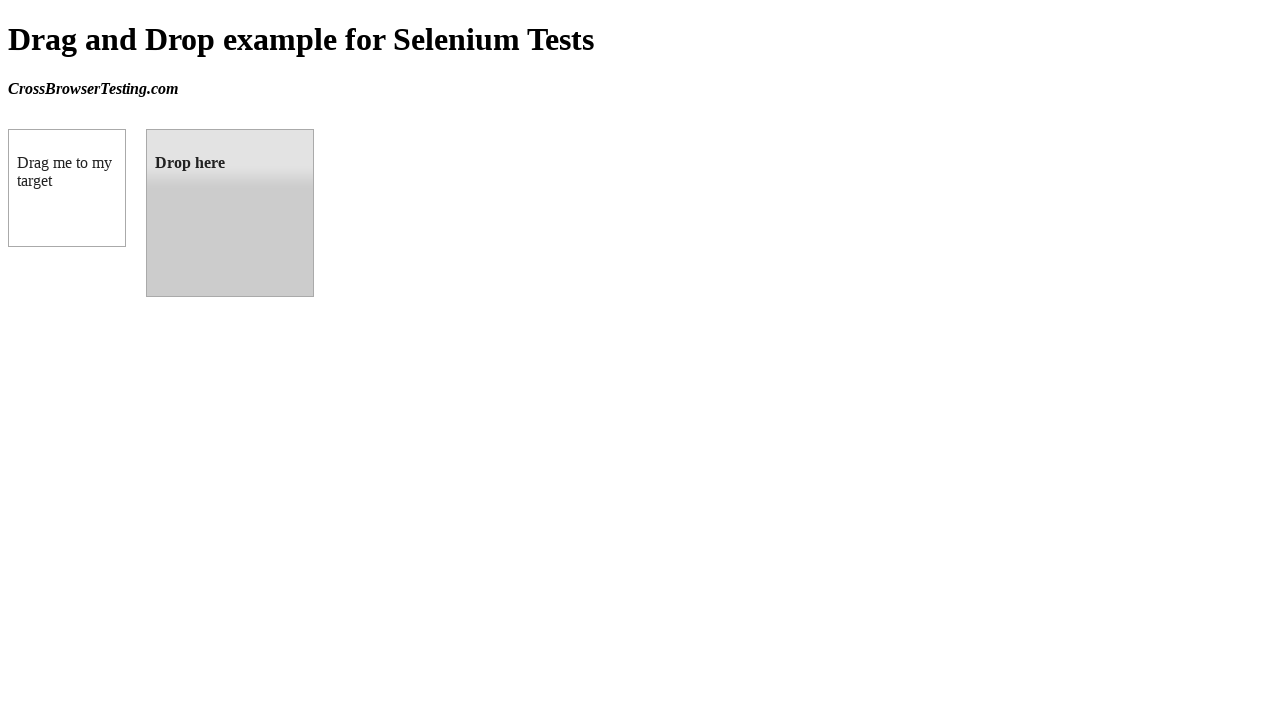

Located droppable target element
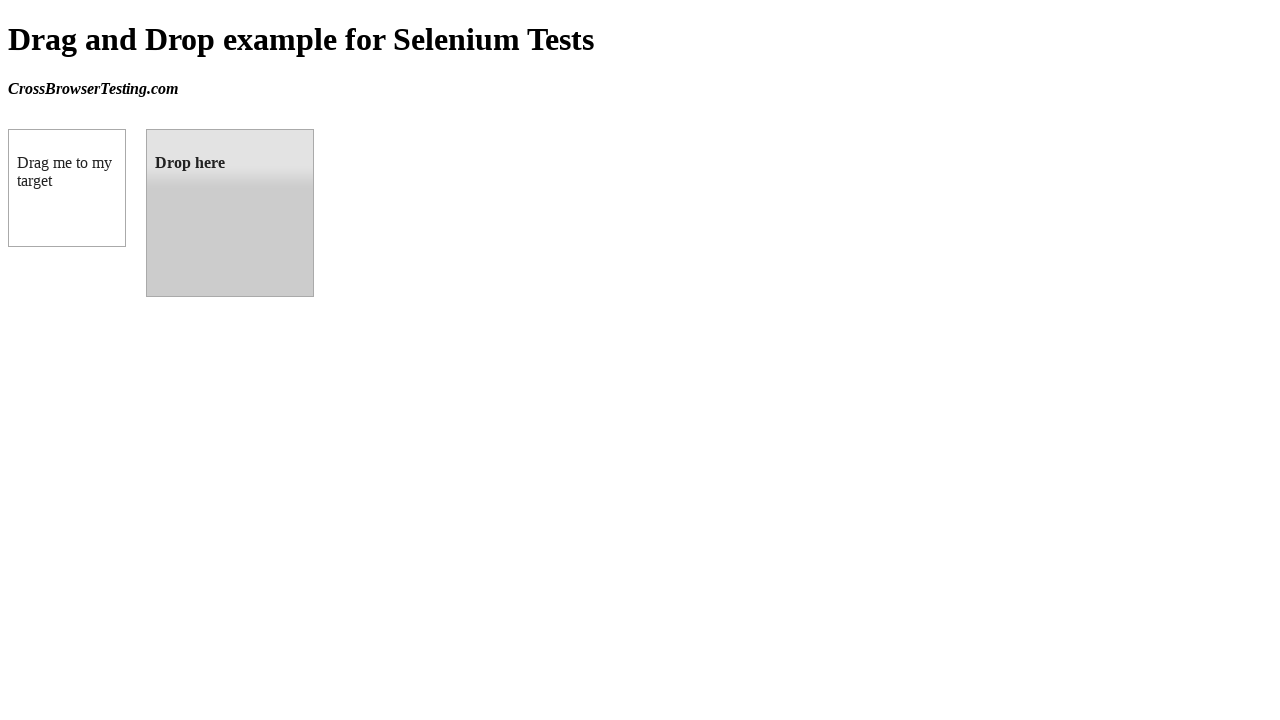

Retrieved bounding box for source element
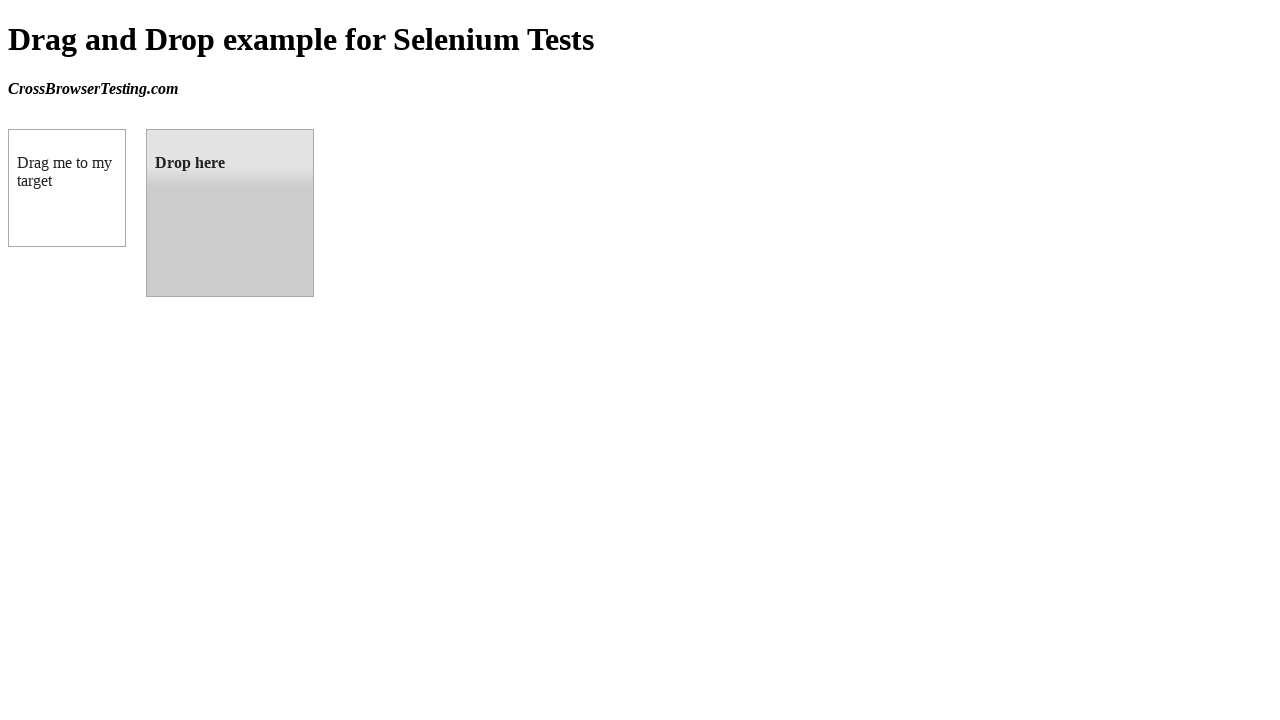

Retrieved bounding box for target element
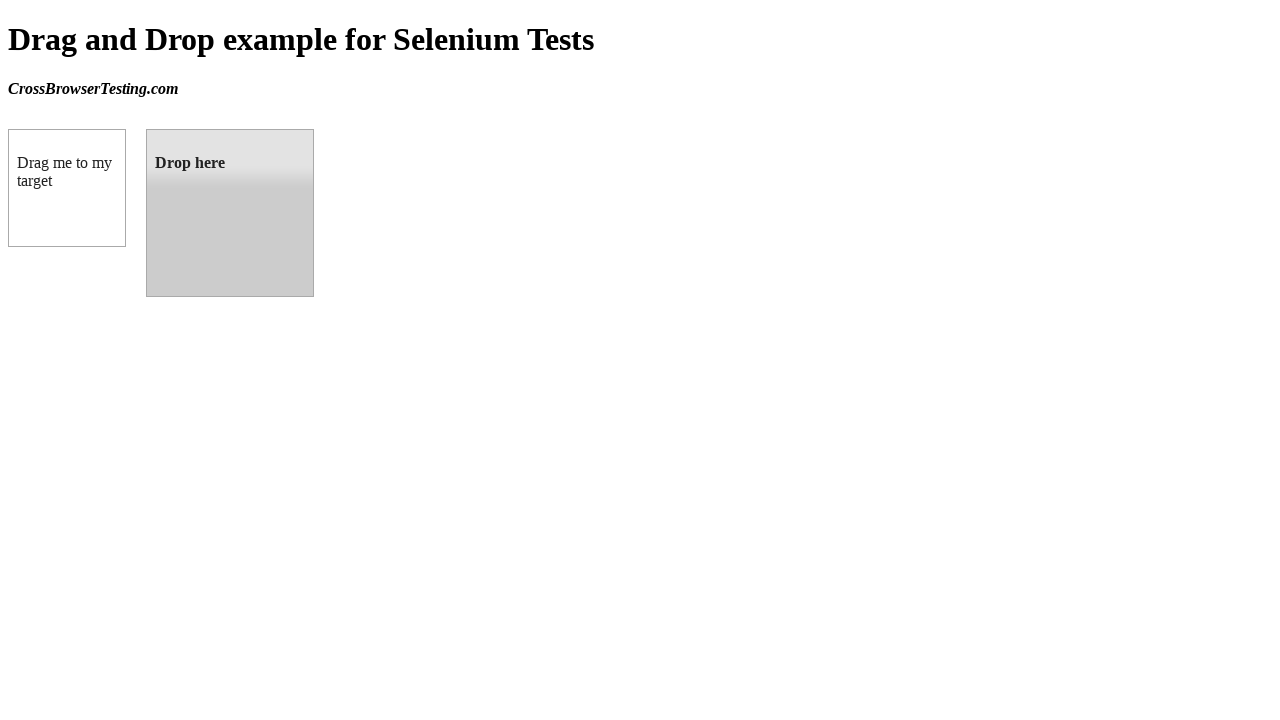

Moved mouse to center of draggable element at (67, 188)
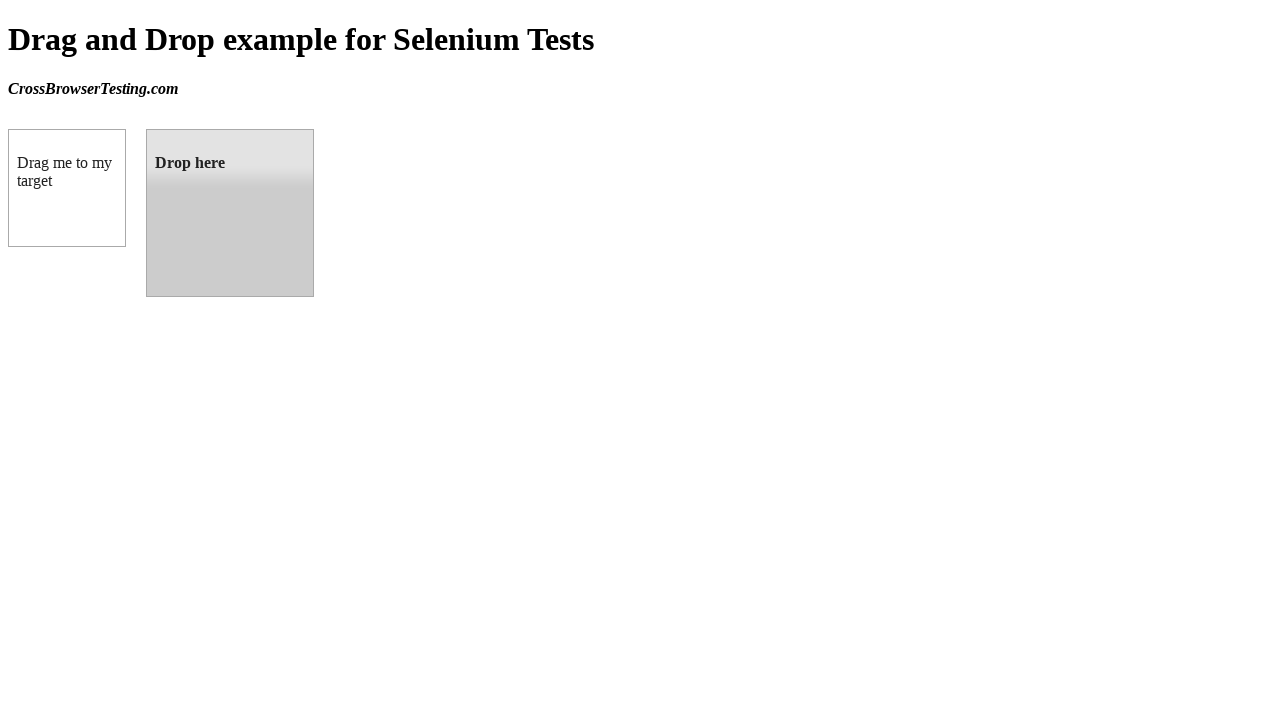

Pressed and held mouse button on source element at (67, 188)
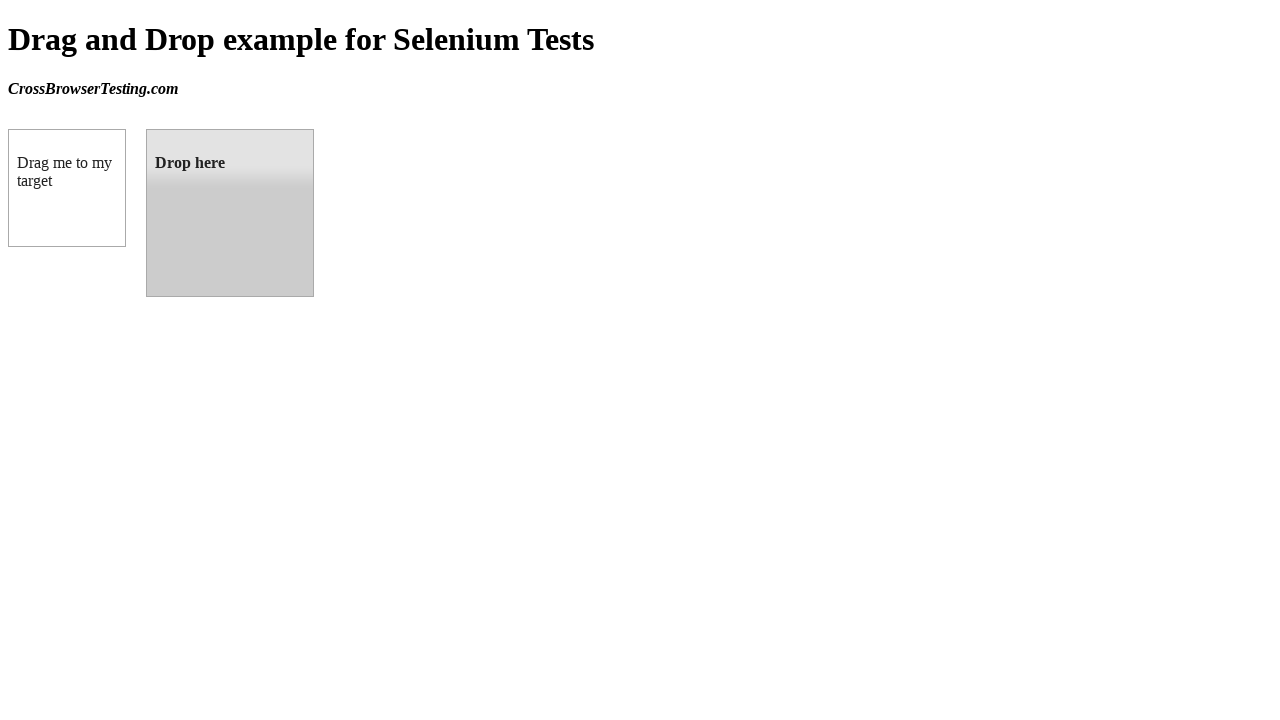

Dragged mouse to center of droppable target element at (230, 213)
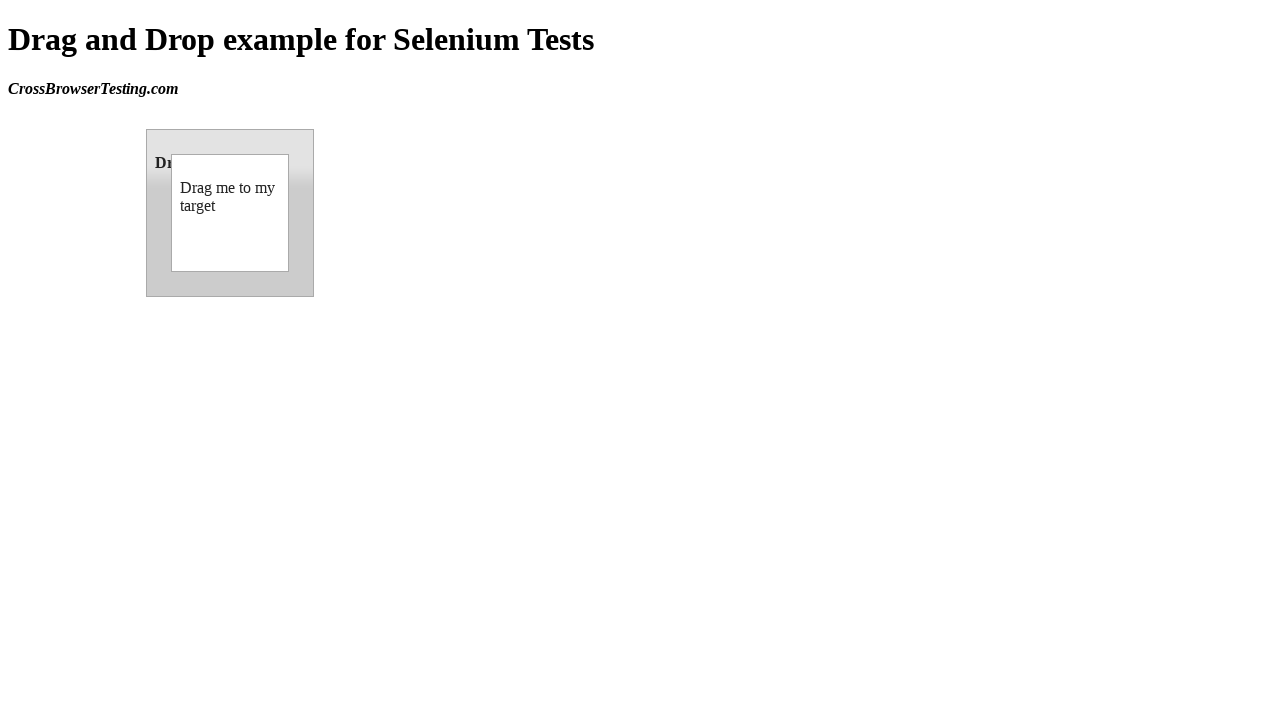

Released mouse button to complete drag and drop at (230, 213)
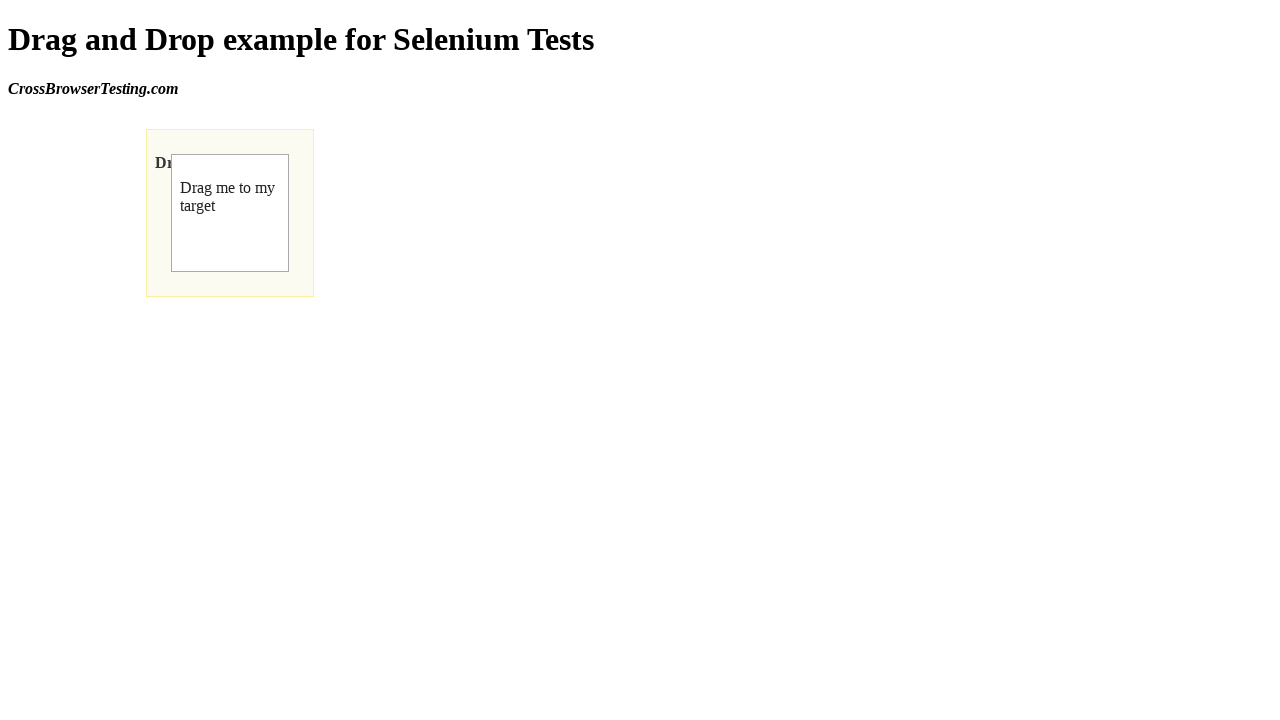

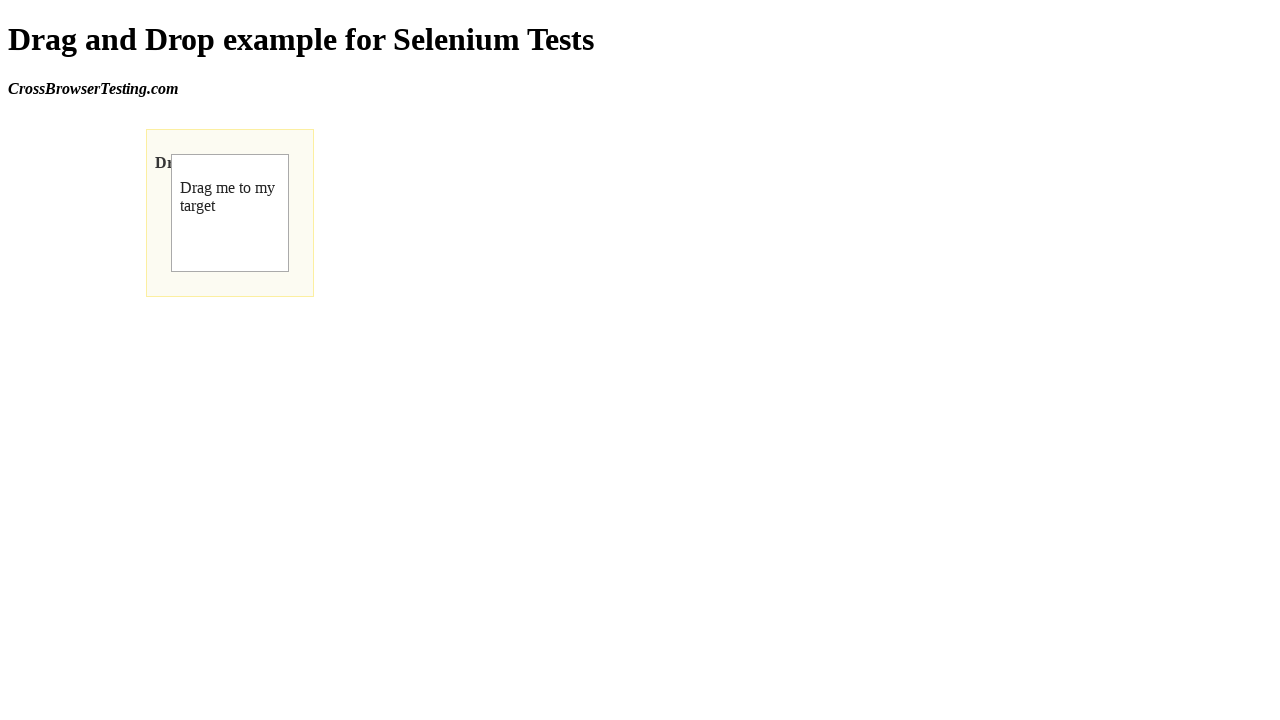